Tests the calculator by clicking 8, minus operation, 3, equals, and verifying the result is 5

Starting URL: https://www.calculator.net/

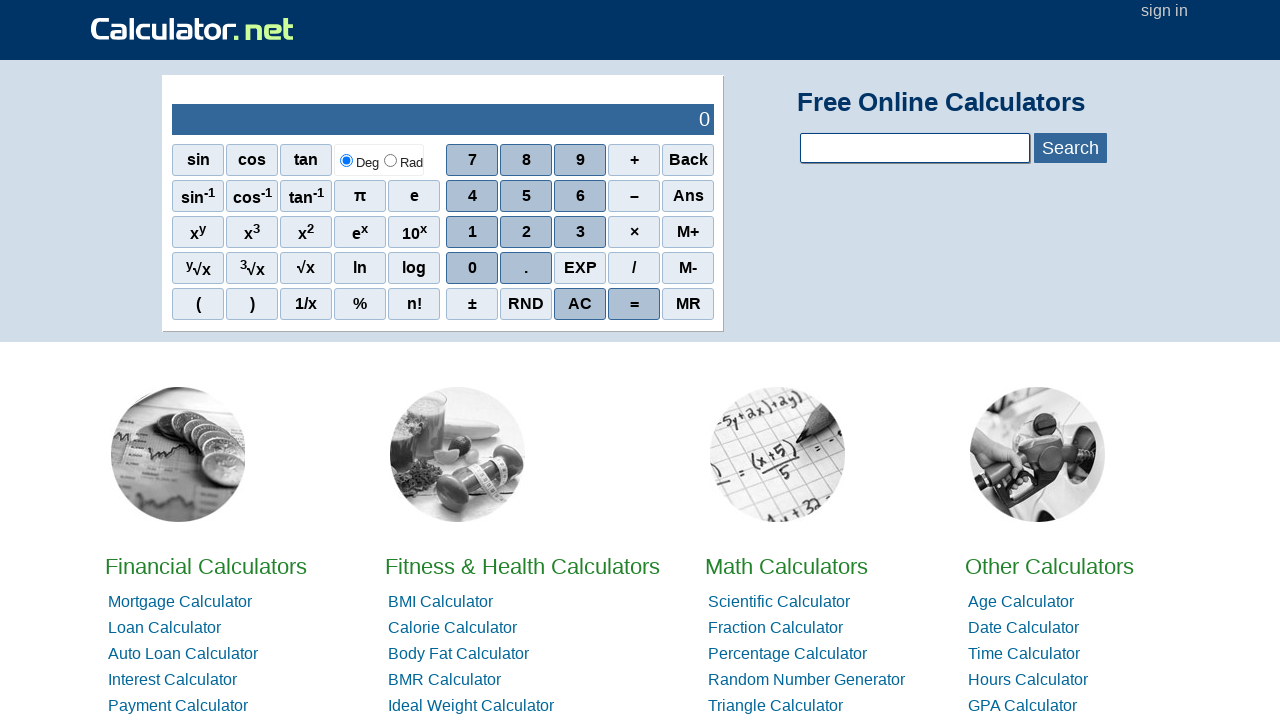

Clicked number 8 on calculator at (526, 160) on xpath=//span[@onclick='r(8)']
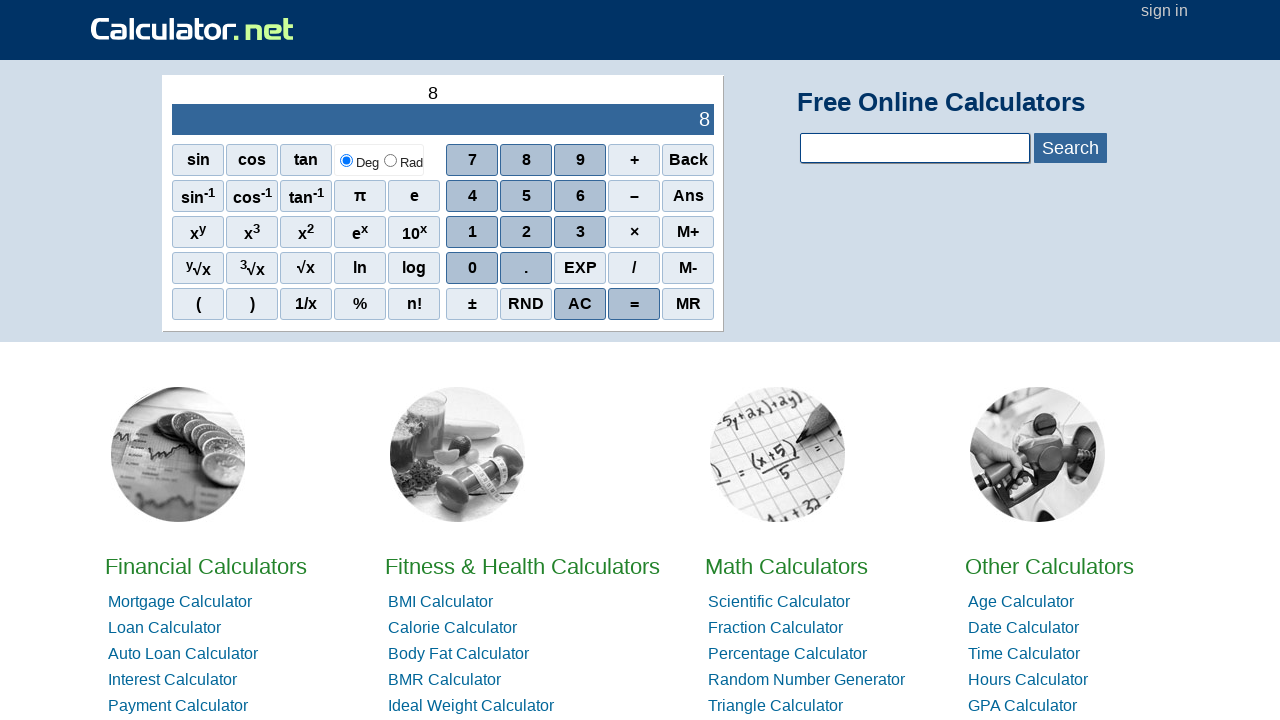

Clicked minus operation at (634, 196) on //span[@onclick="r('-')"]
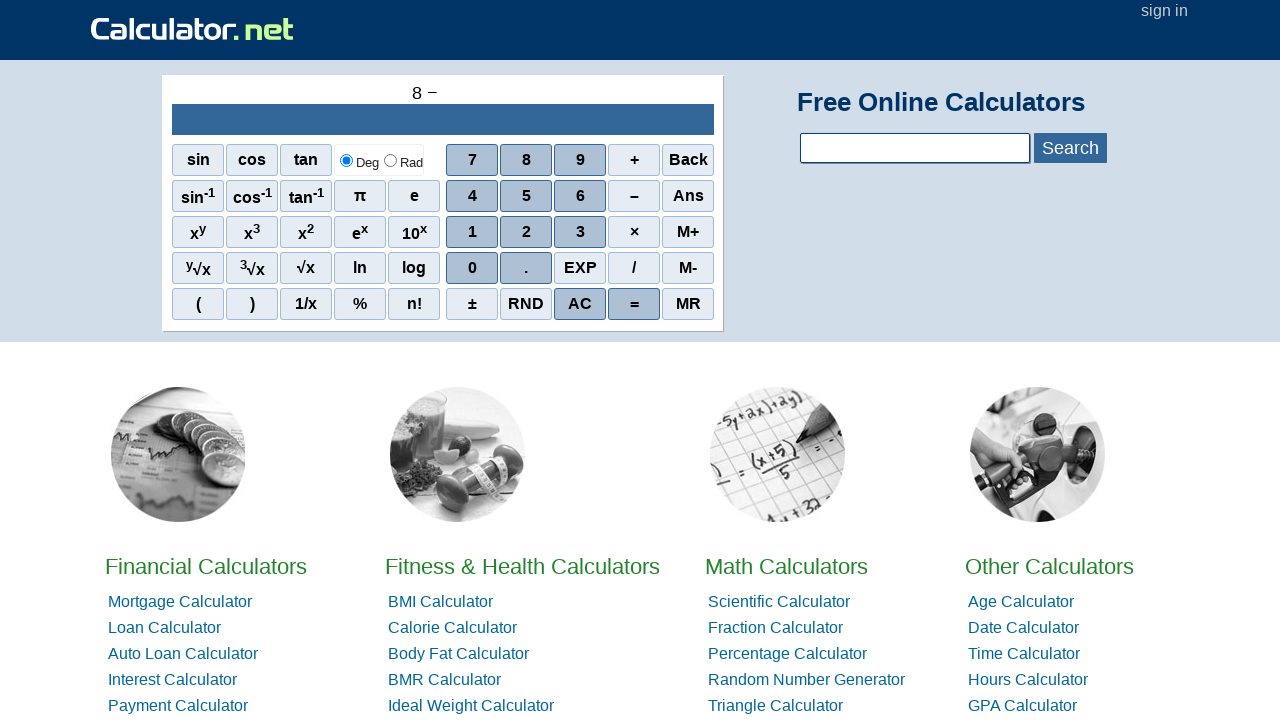

Clicked number 3 on calculator at (580, 232) on xpath=//span[@onclick='r(3)']
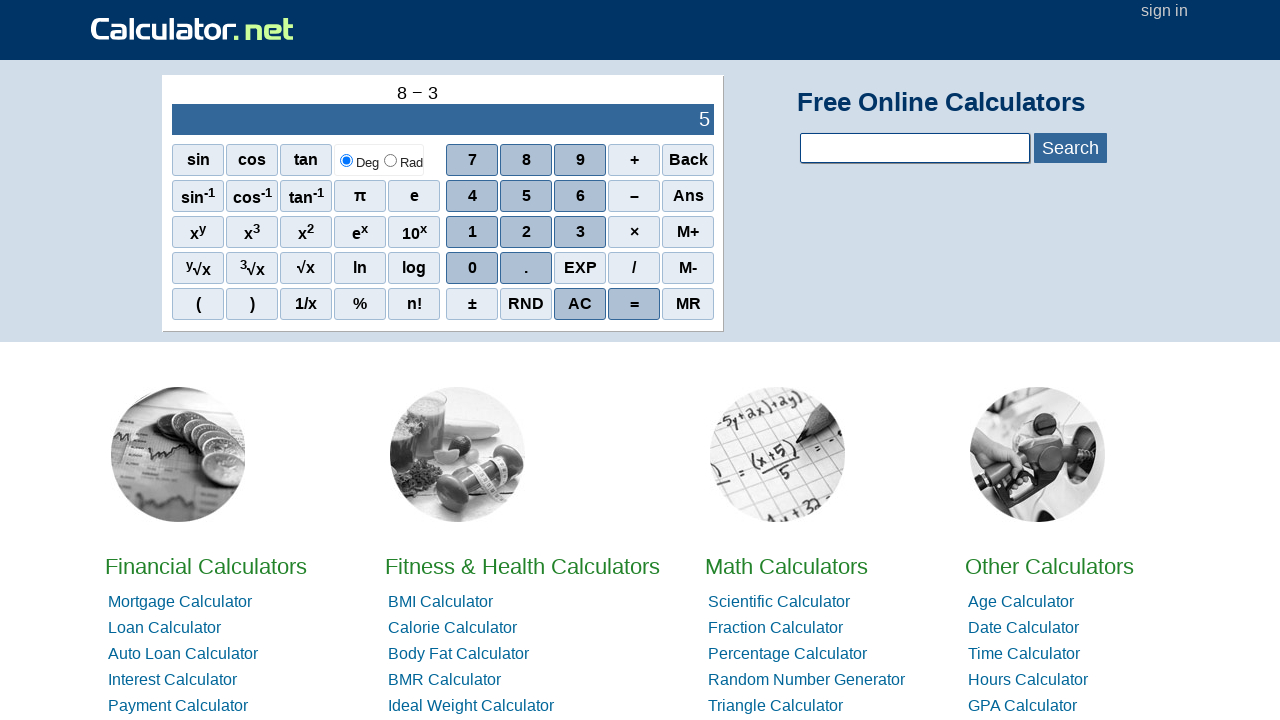

Clicked equals button at (634, 304) on //span[@onclick="r('=')"]
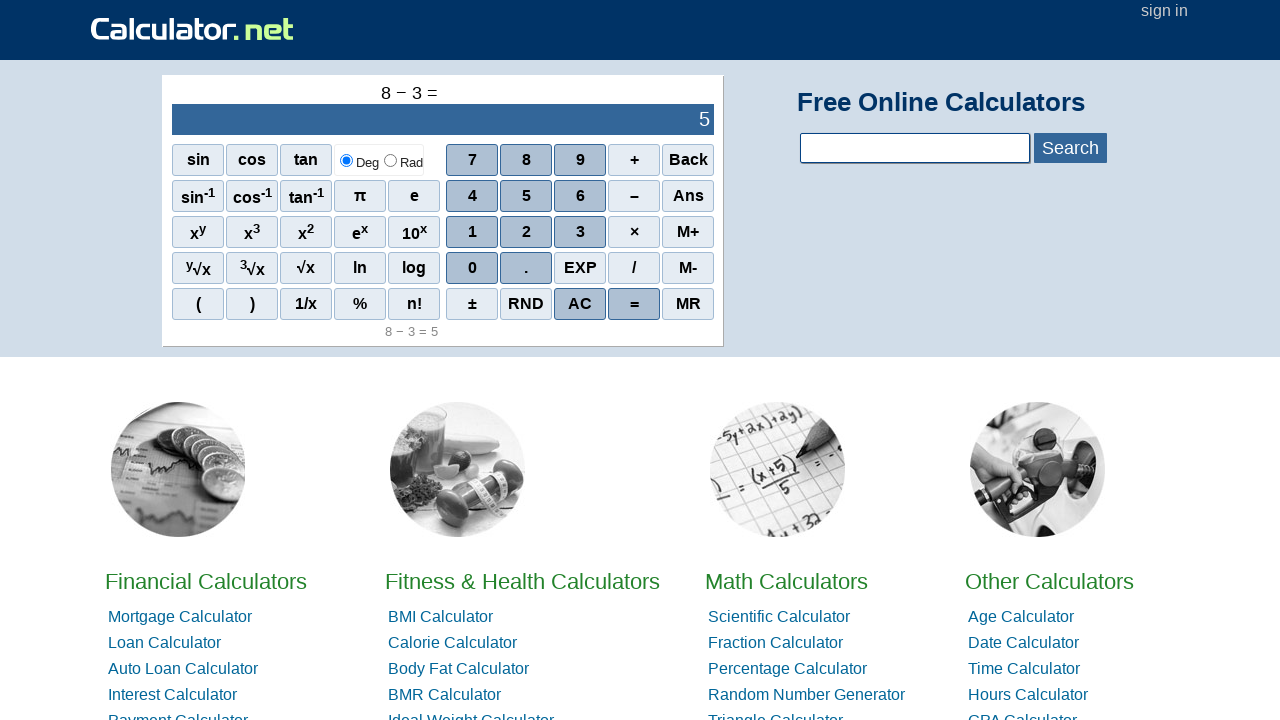

Verified result output element is loaded
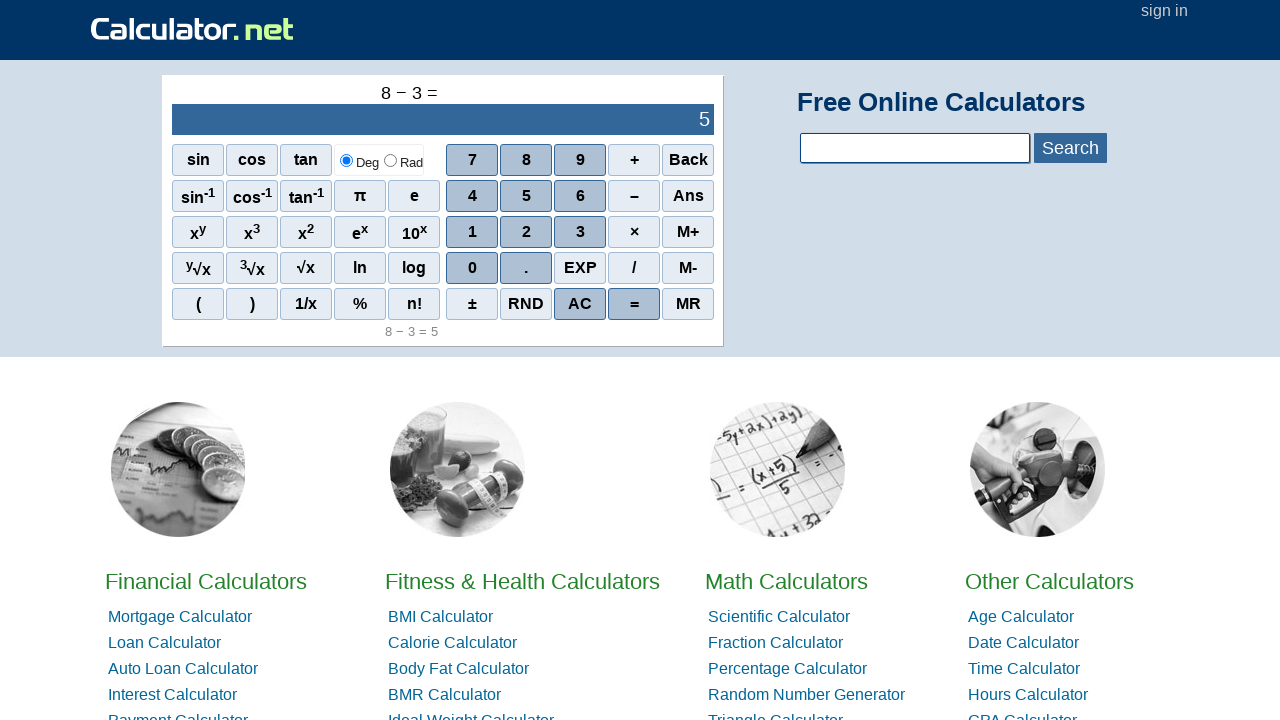

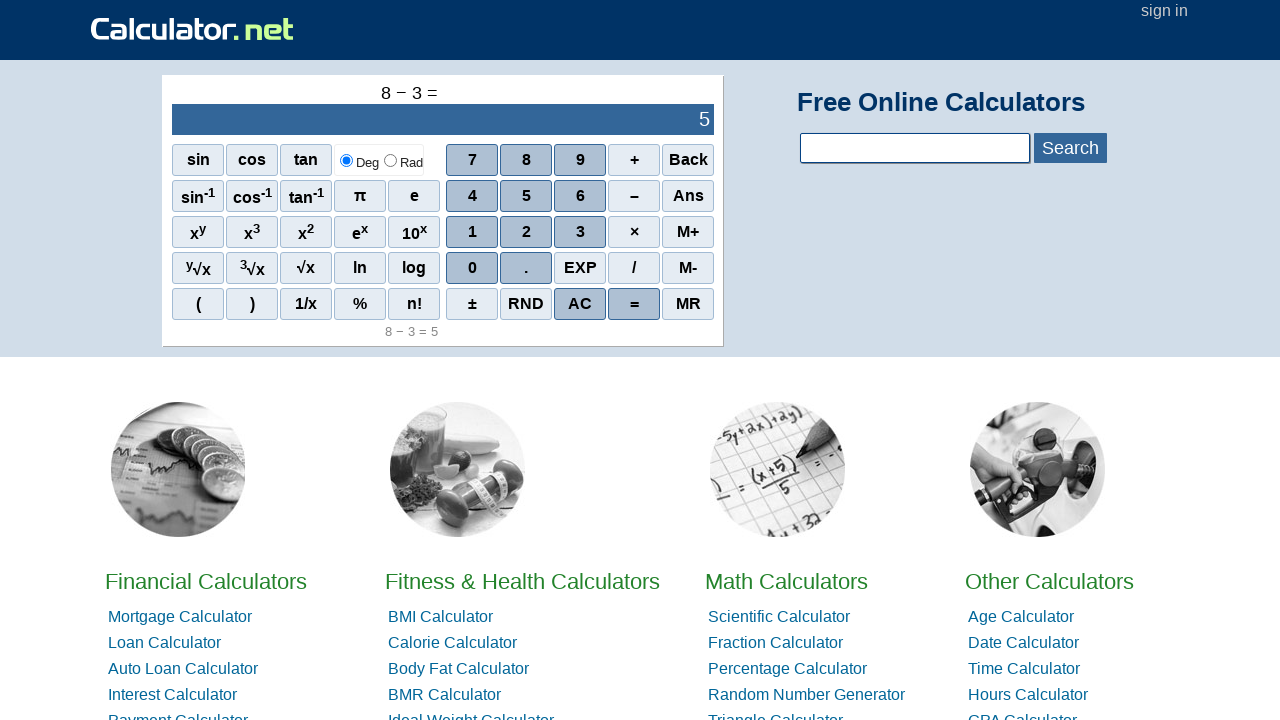